Tests jQuery UI datepicker functionality by opening the calendar, navigating to next month, and selecting a date

Starting URL: https://jqueryui.com/datepicker/

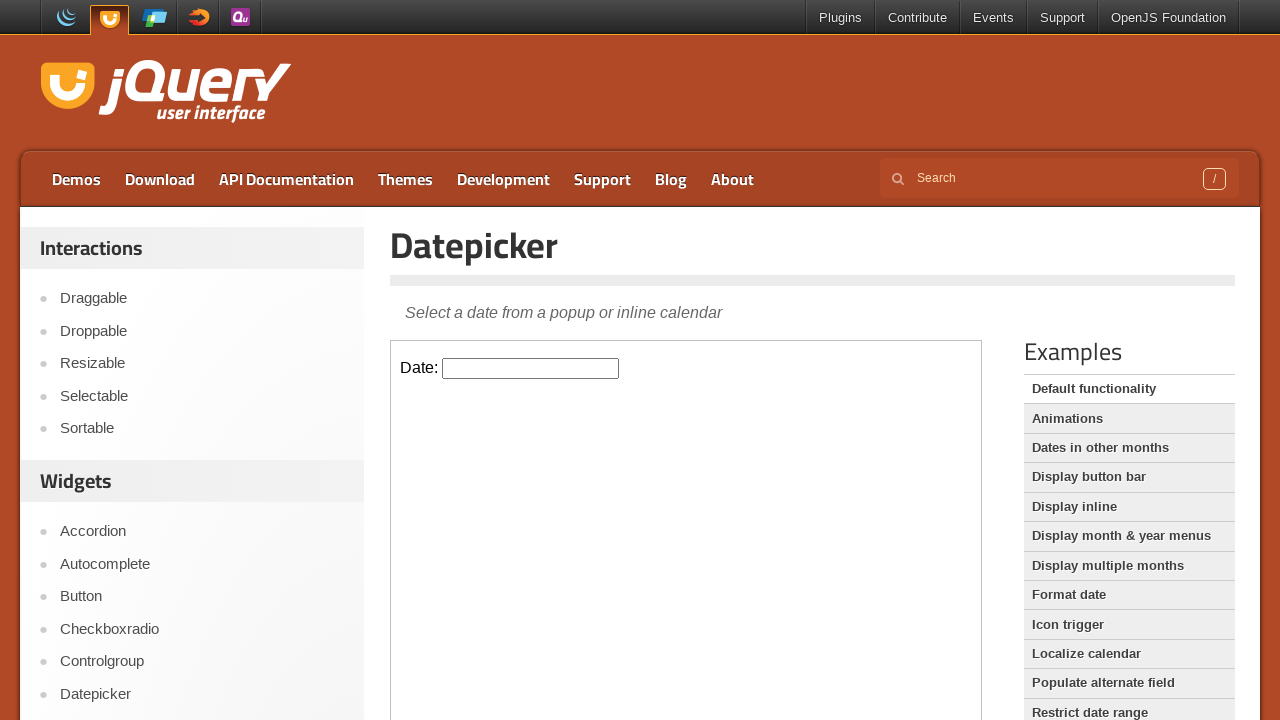

Located iframe containing datepicker demo
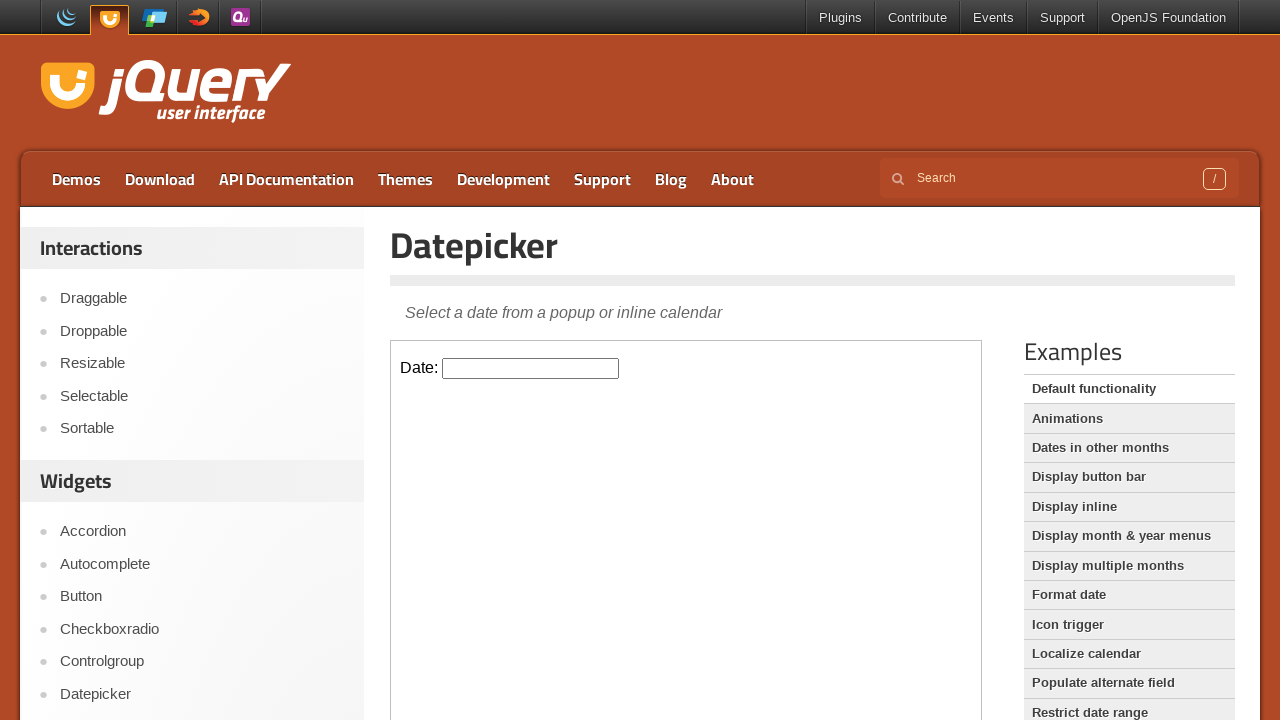

Clicked datepicker text box to open calendar at (531, 368) on xpath=//iframe[@class='demo-frame'] >> internal:control=enter-frame >> #datepick
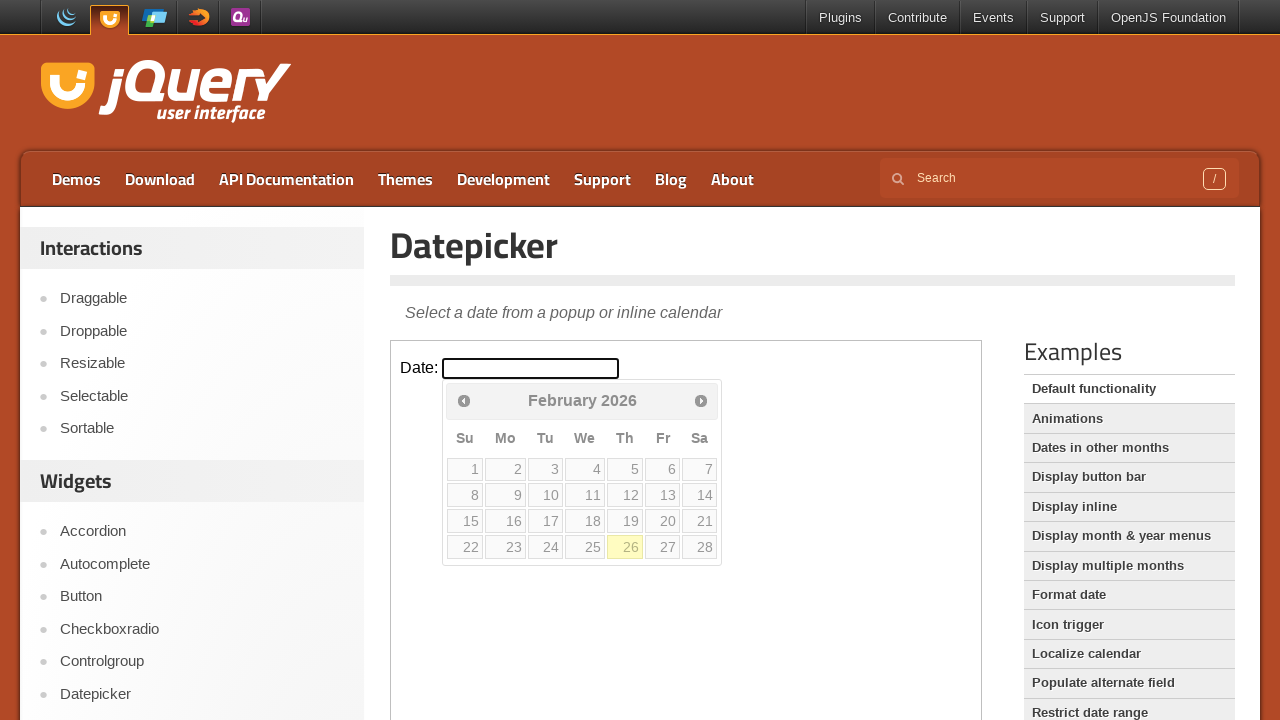

Clicked Next button to navigate to next month at (701, 400) on xpath=//iframe[@class='demo-frame'] >> internal:control=enter-frame >> xpath=//a
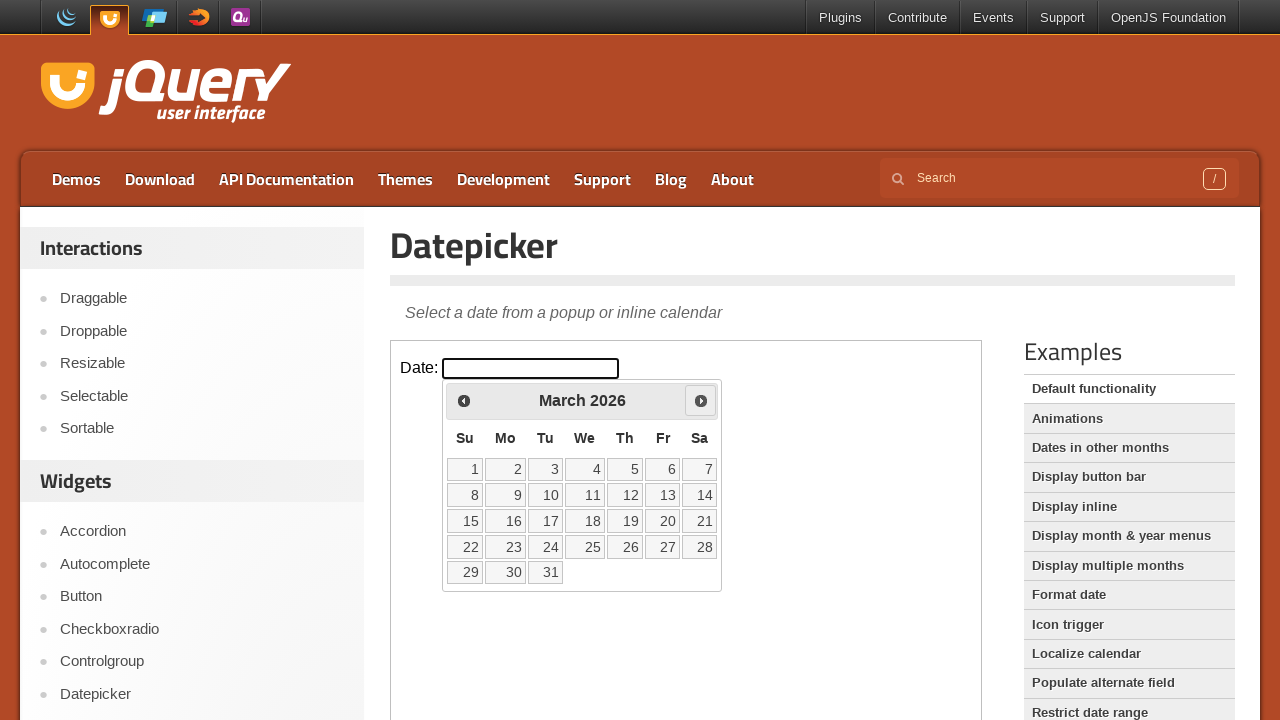

Selected date 10 from the calendar at (545, 495) on xpath=//iframe[@class='demo-frame'] >> internal:control=enter-frame >> xpath=//a
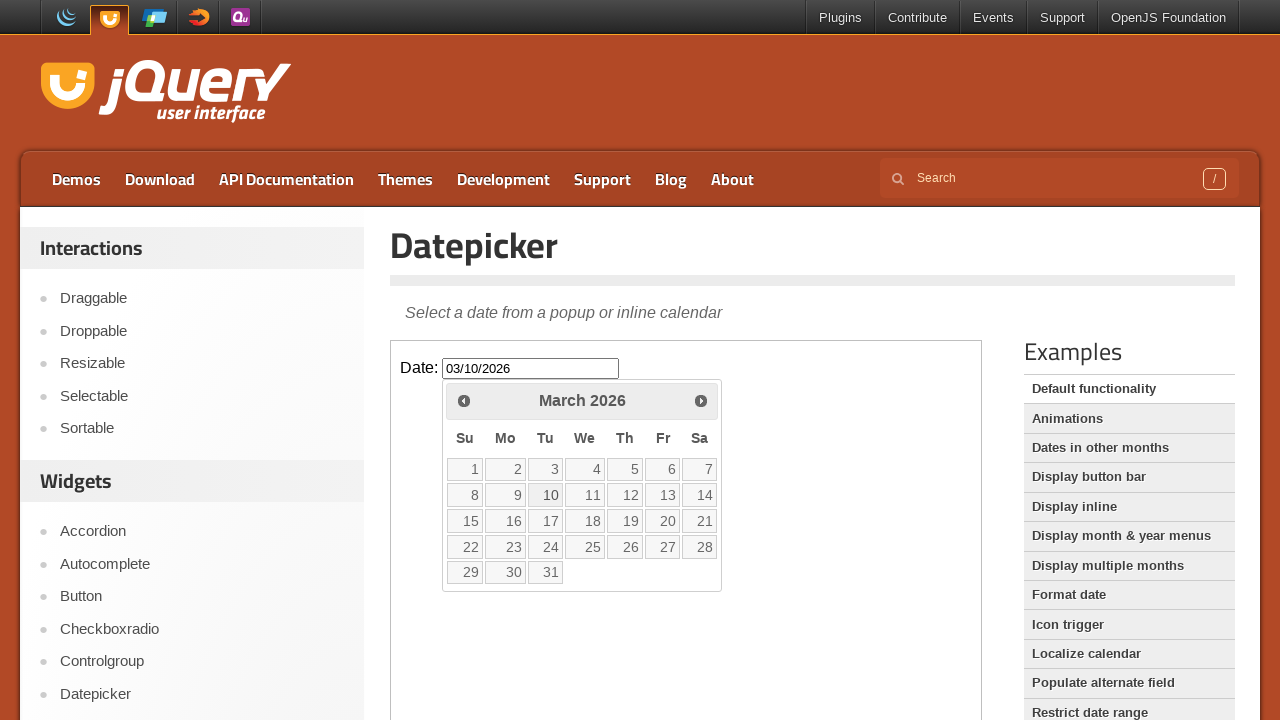

Verified selected date: 03/10/2026
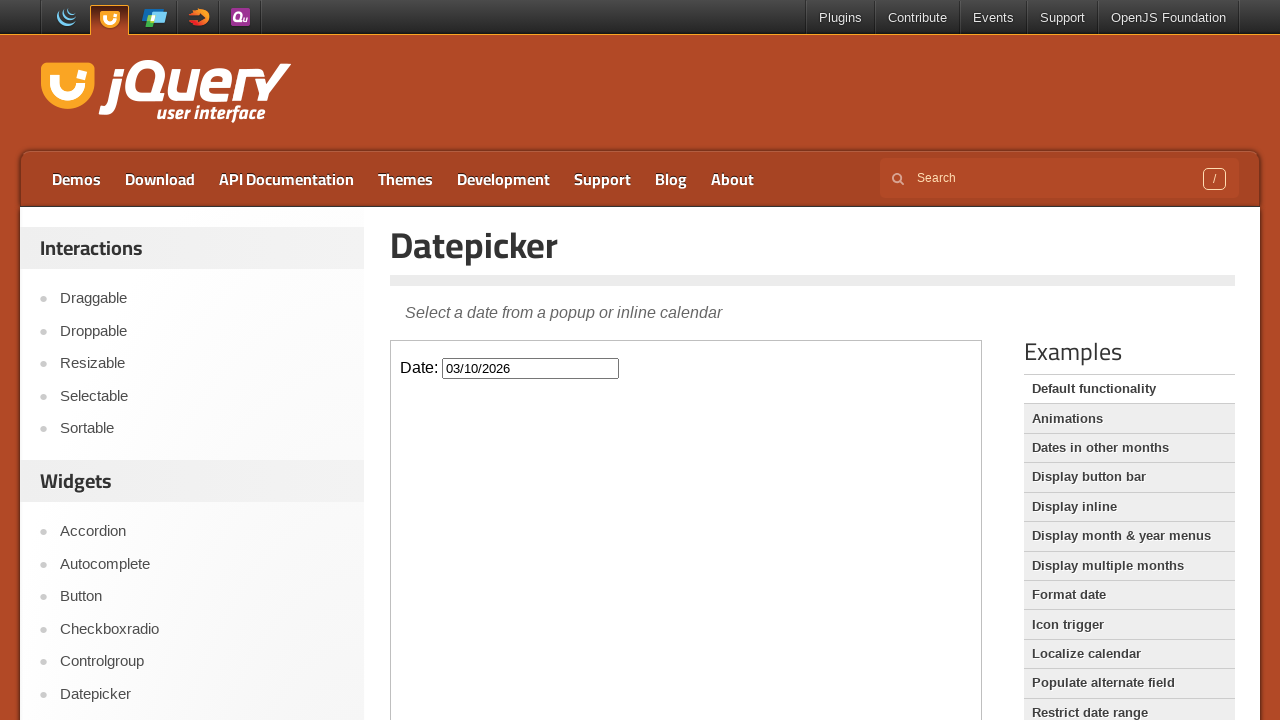

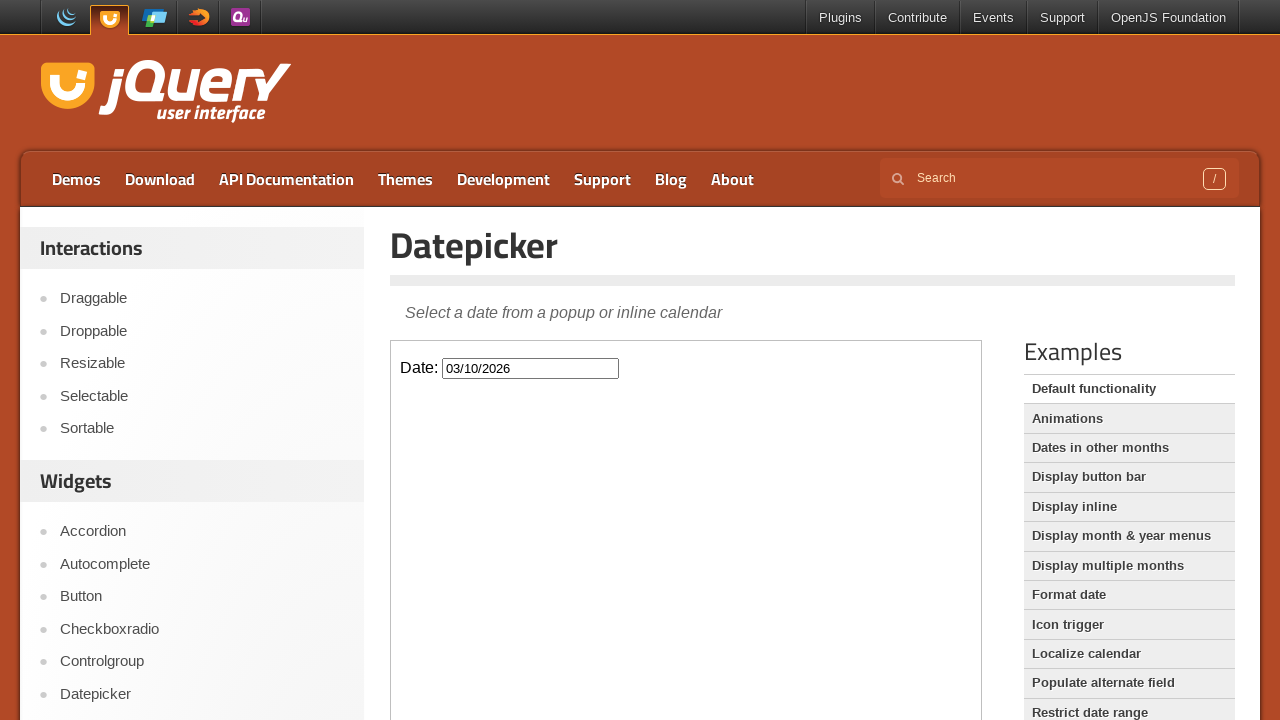